Tests page scrolling functionality by scrolling to the bottom of the page and then back to the top on the Vtiger demo site.

Starting URL: https://demo.vtiger.com/

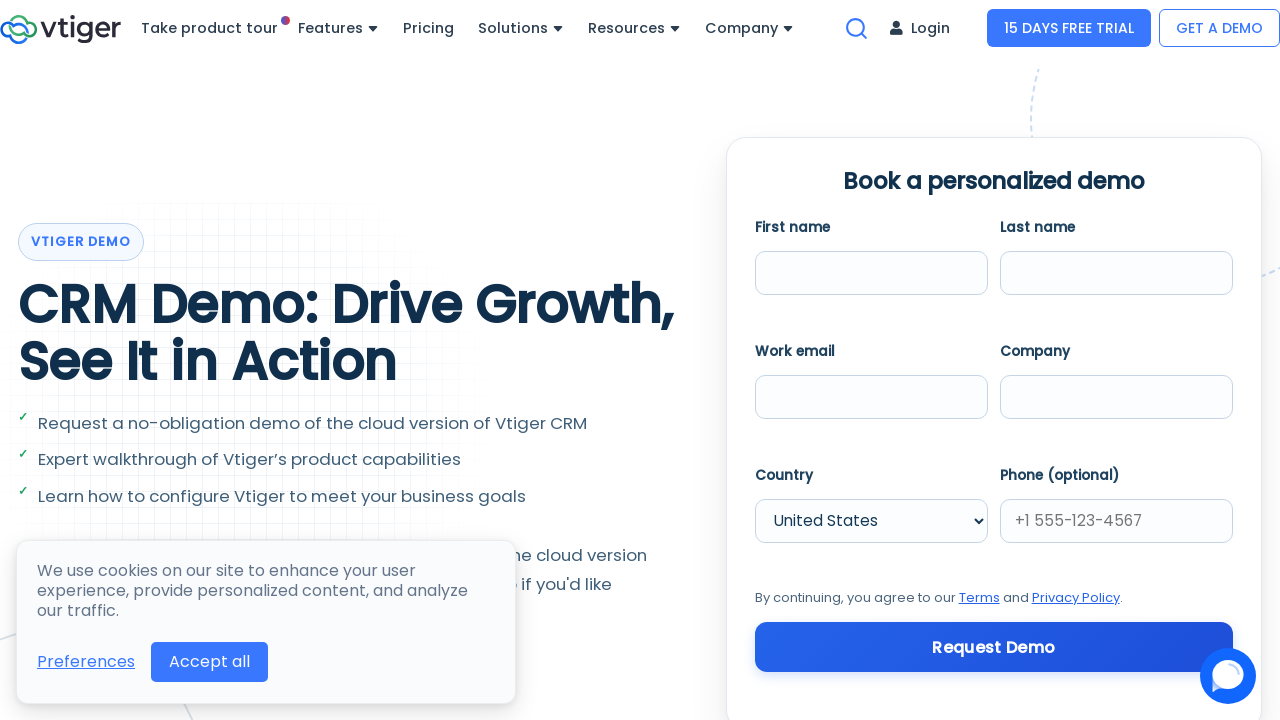

Scrolled to bottom of page
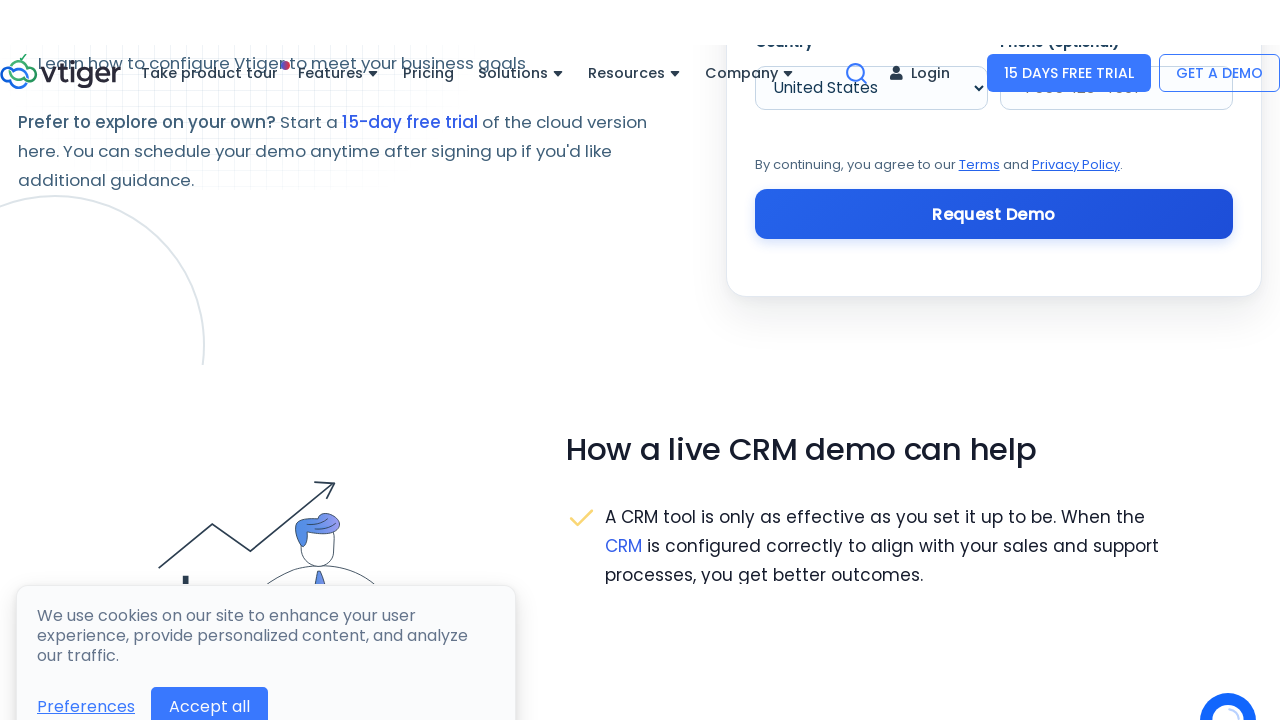

Scrolled back to top of page
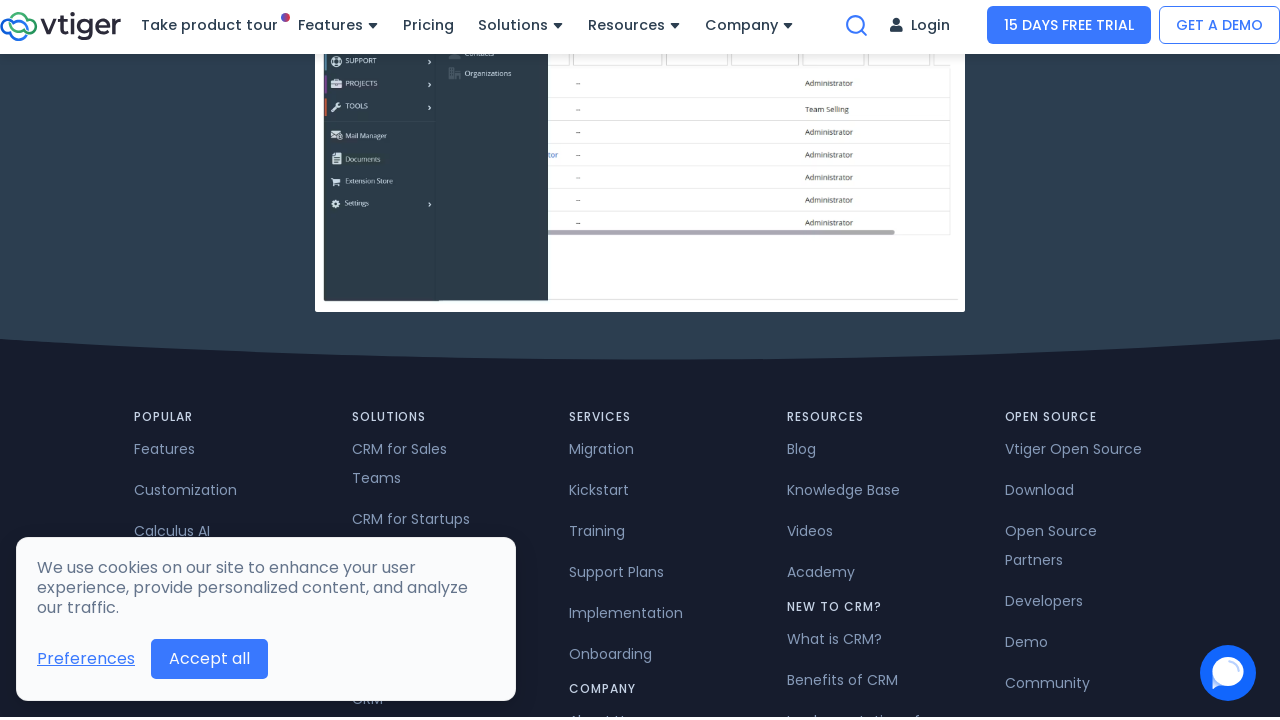

Waited 1 second for scroll to complete
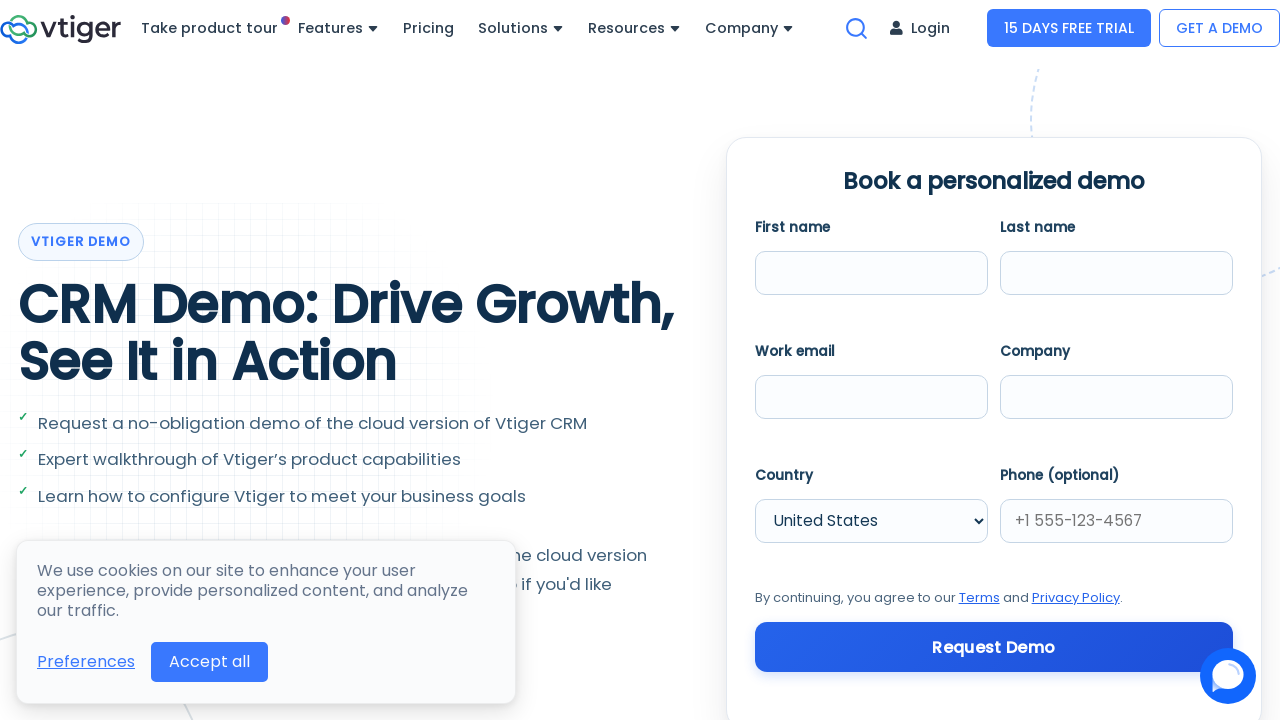

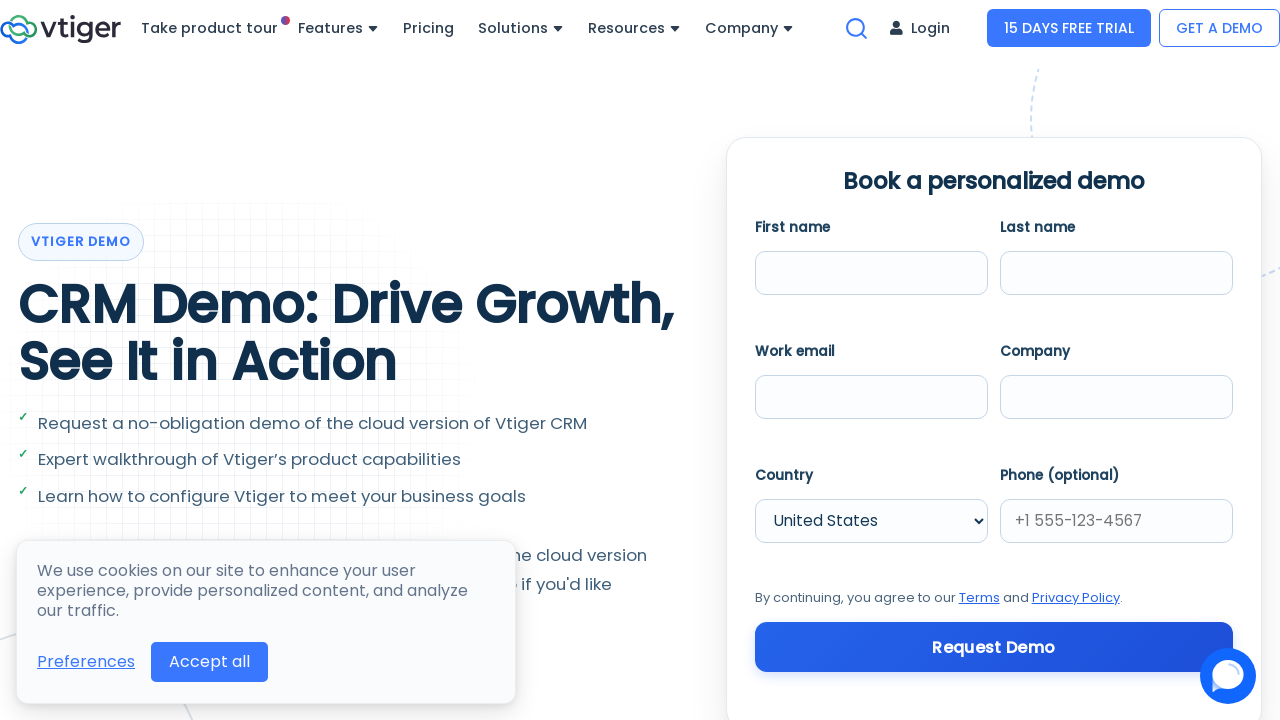